Tests JavaScript alert handling by triggering an alert and accepting it

Starting URL: https://the-internet.herokuapp.com/

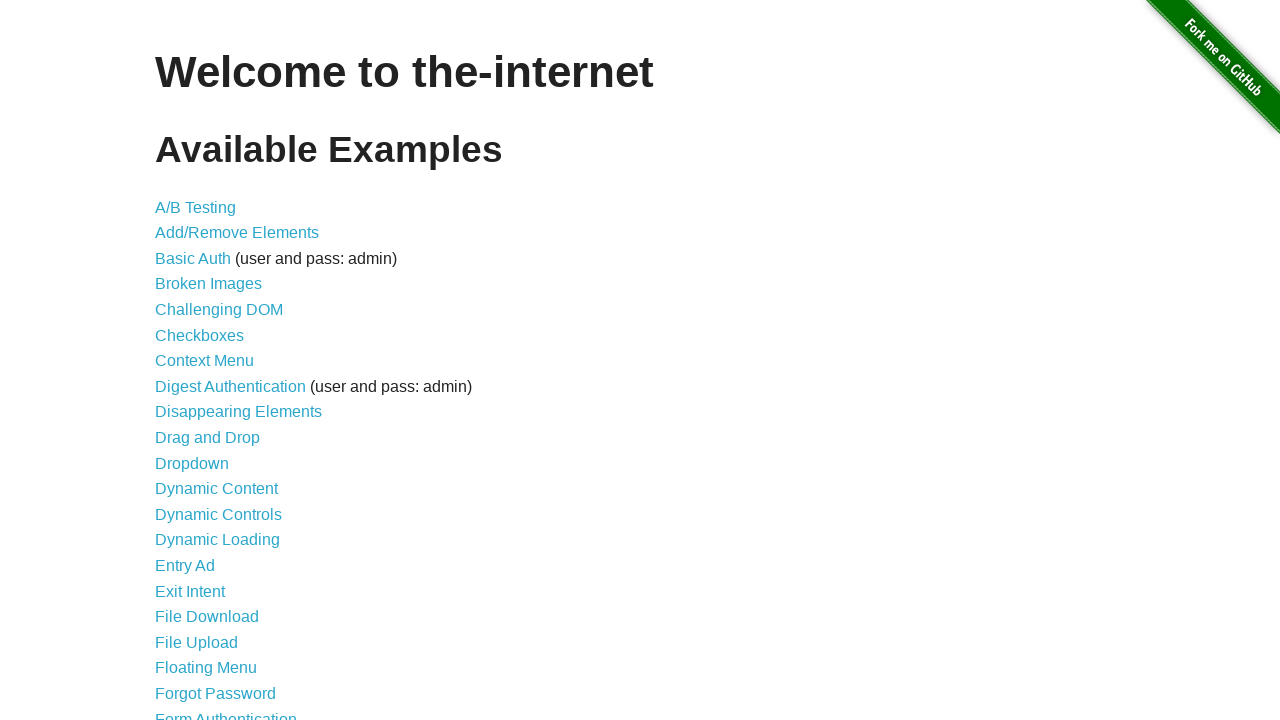

Navigated to the-internet.herokuapp.com homepage
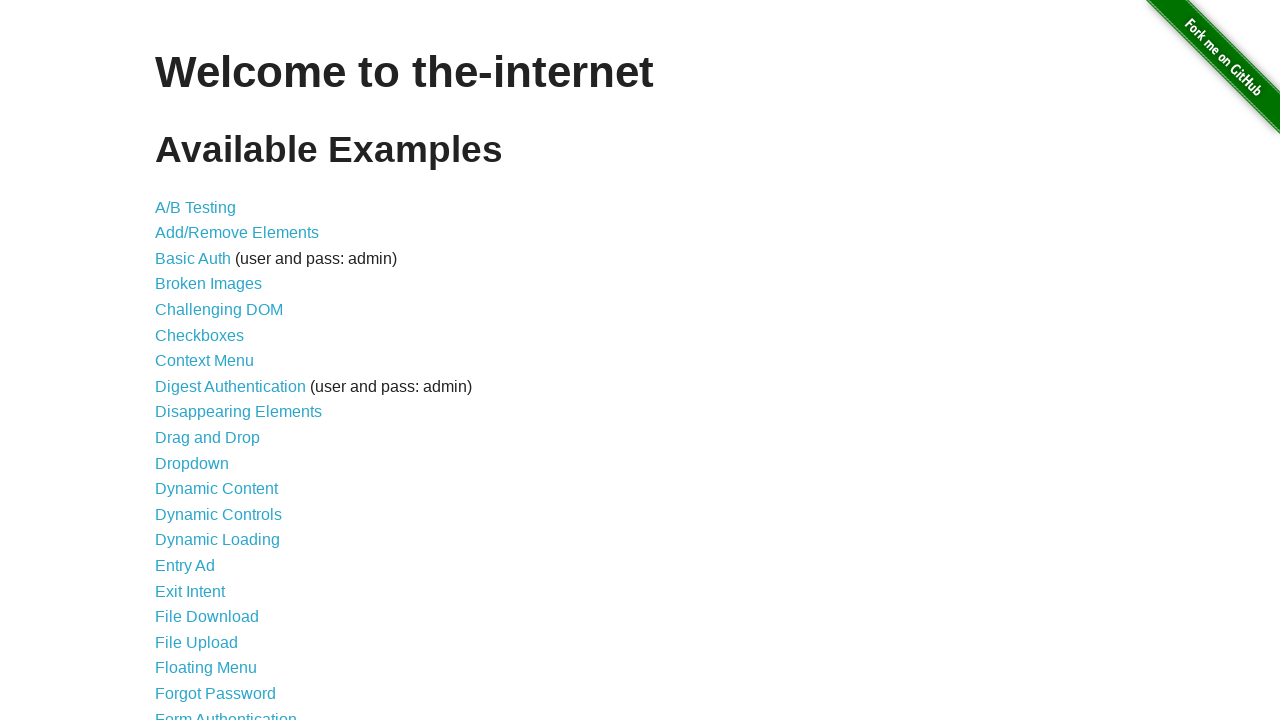

Clicked on JavaScript Alerts link at (214, 361) on text=JavaScript Alerts
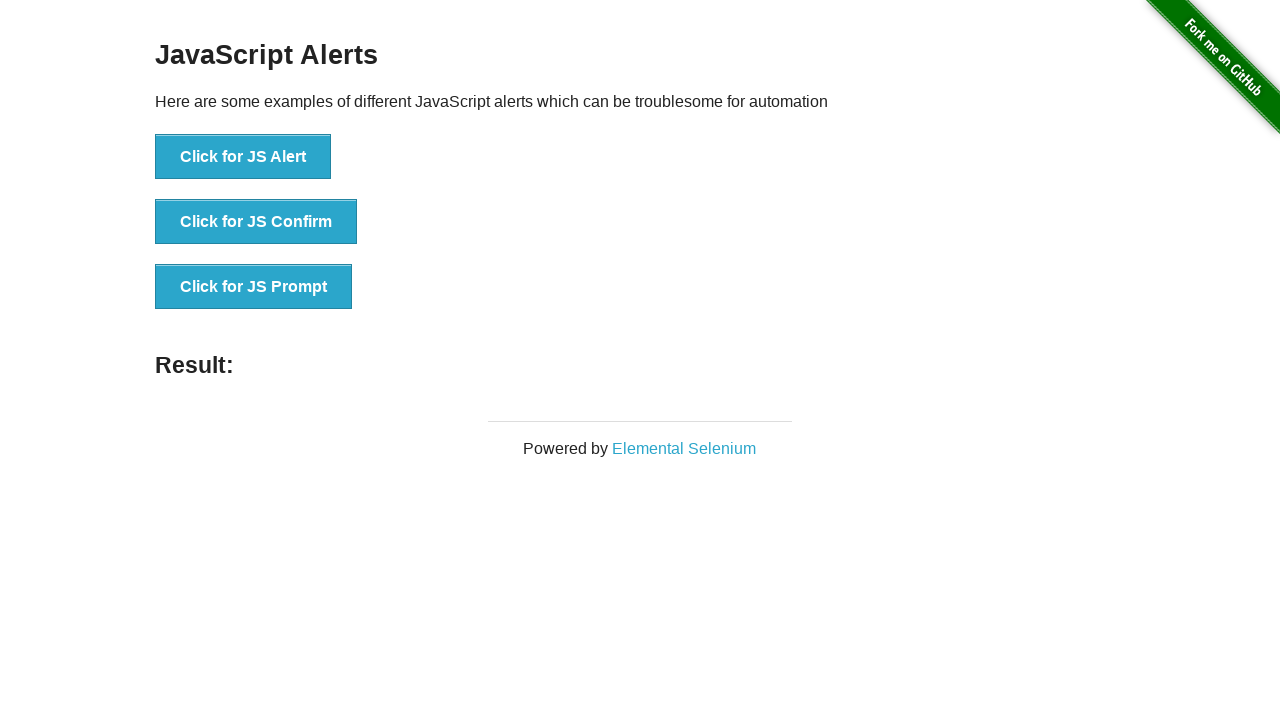

Set up dialog handler to accept alerts
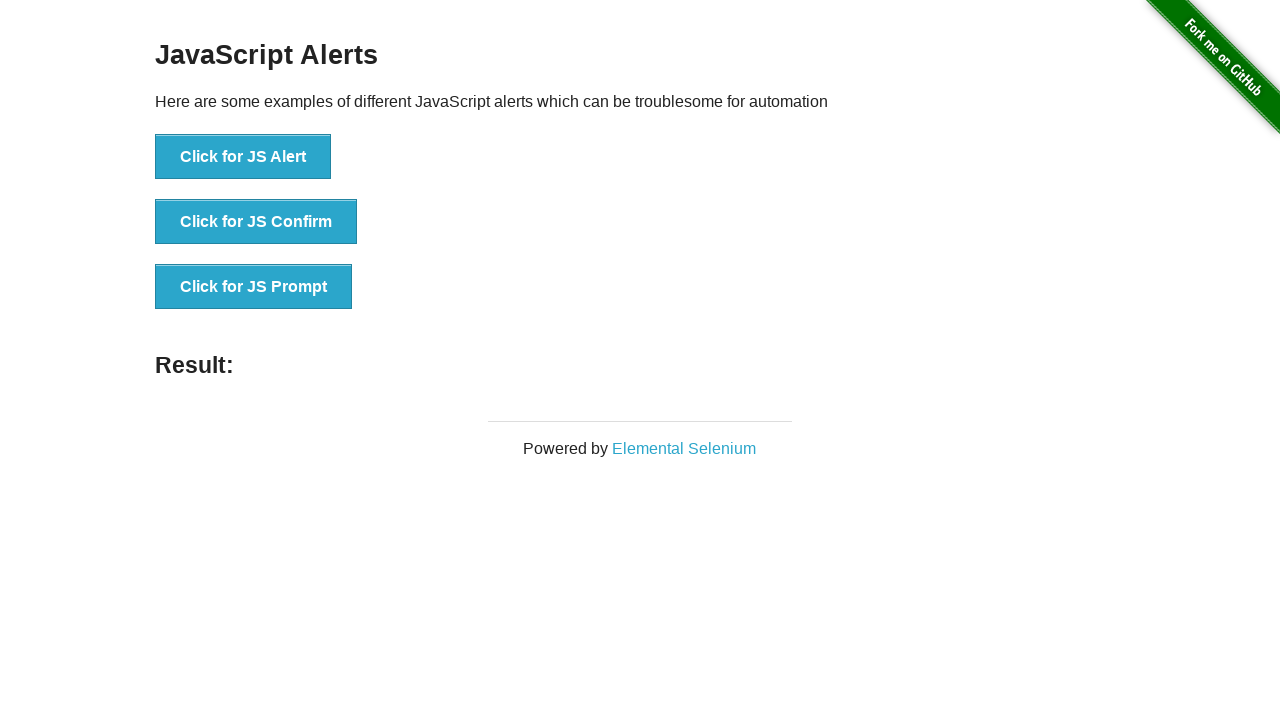

Clicked button to trigger JavaScript alert at (243, 157) on button[onclick='jsAlert()']
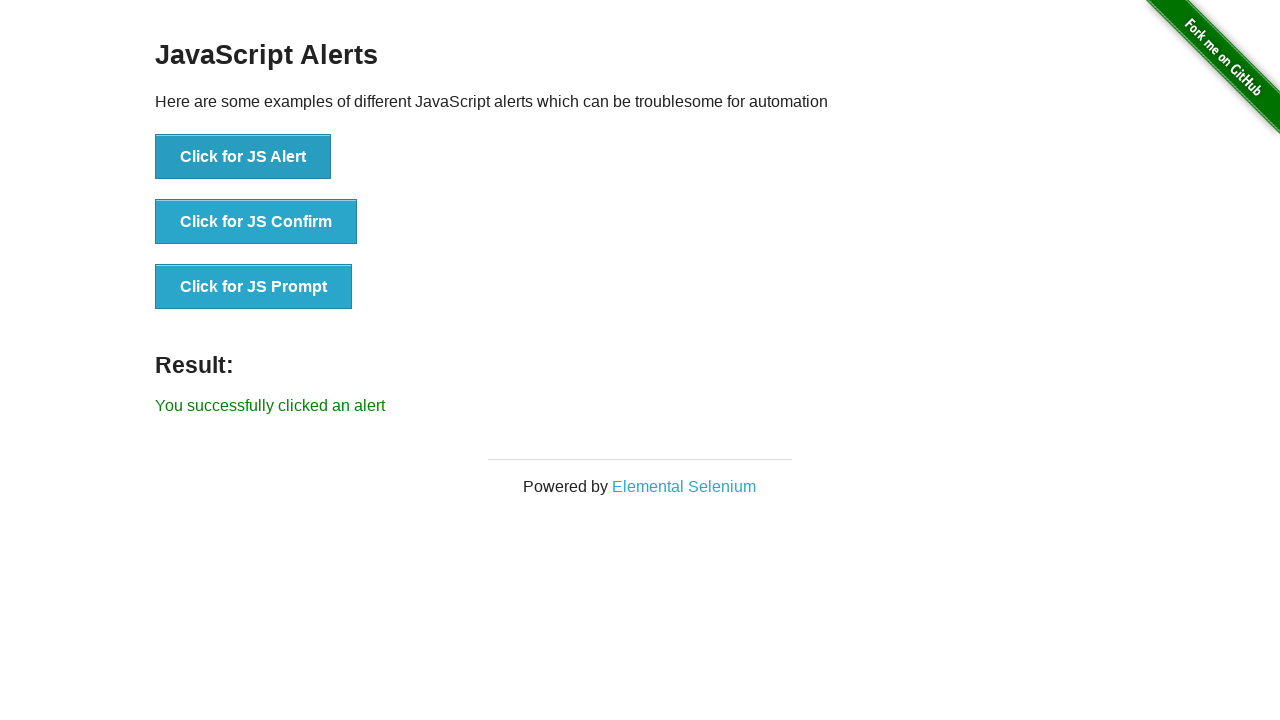

Alert result message appeared on page
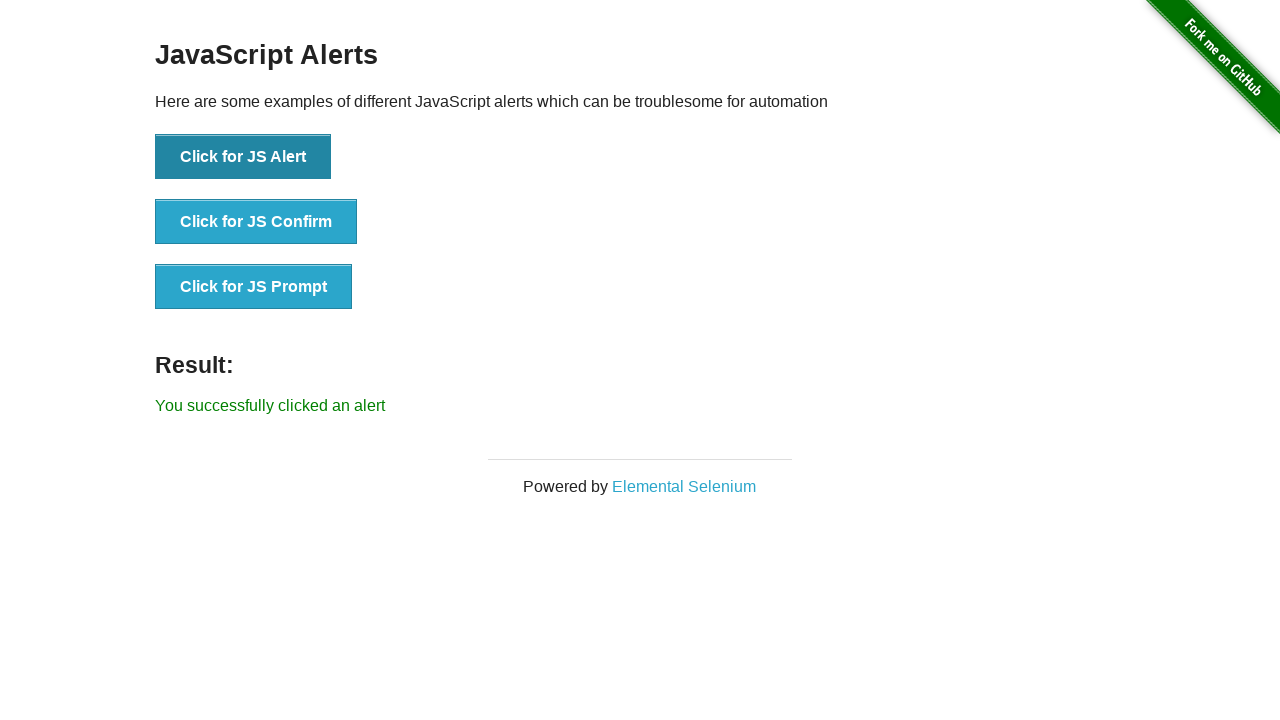

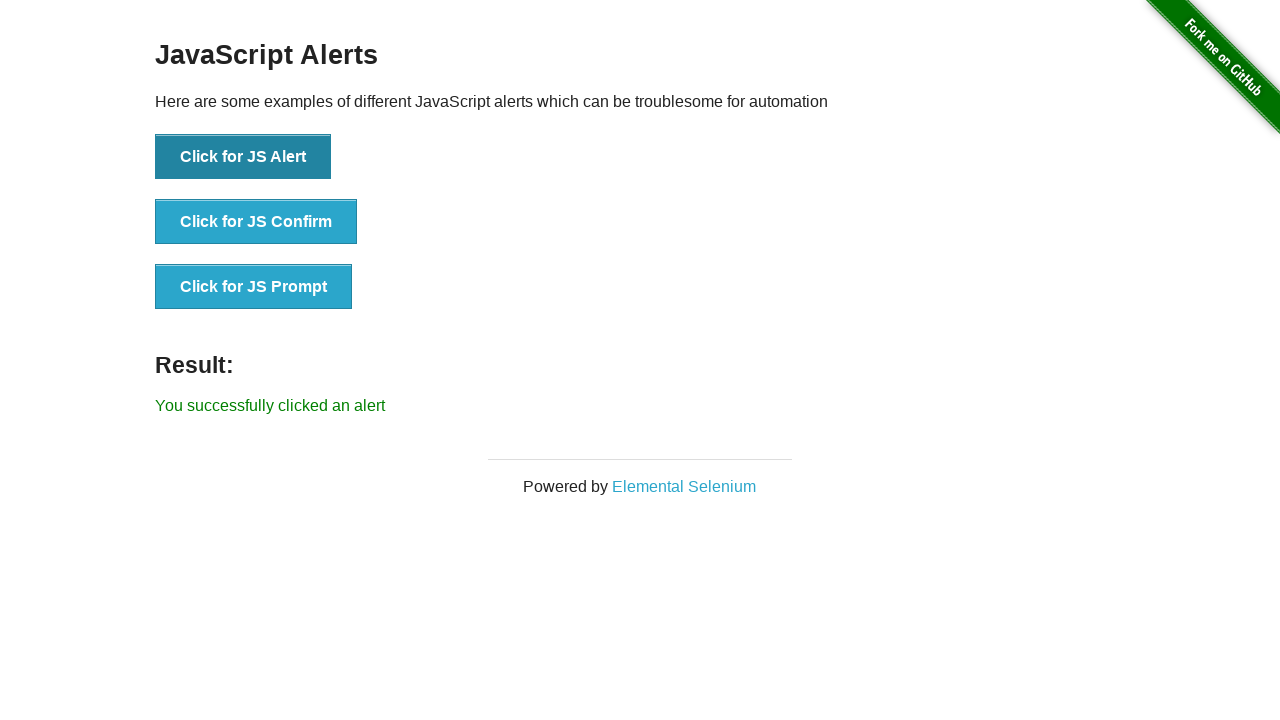